Tests mouse hover functionality by hovering over elements and verifying that text appears or disappears in response to the hover action.

Starting URL: https://sahitest.com/demo/mouseover.htm

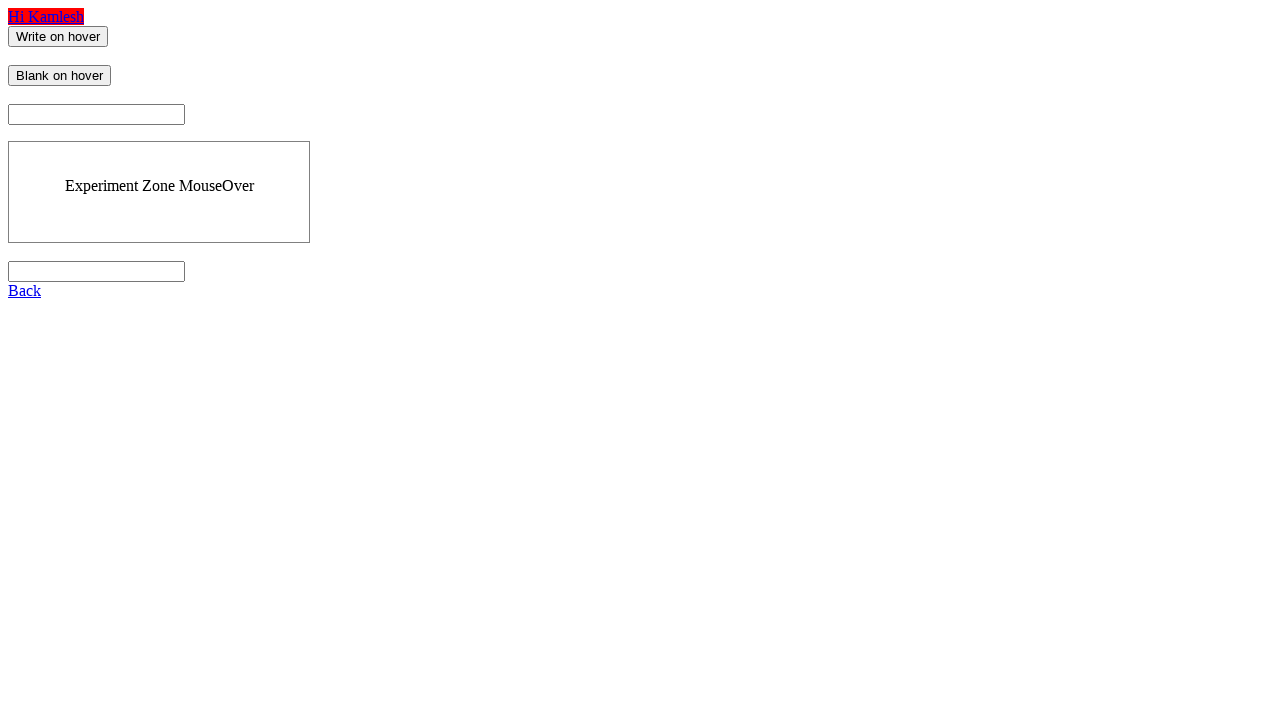

Hovered over 'Write on hover' button at (58, 36) on input[value='Write on hover']
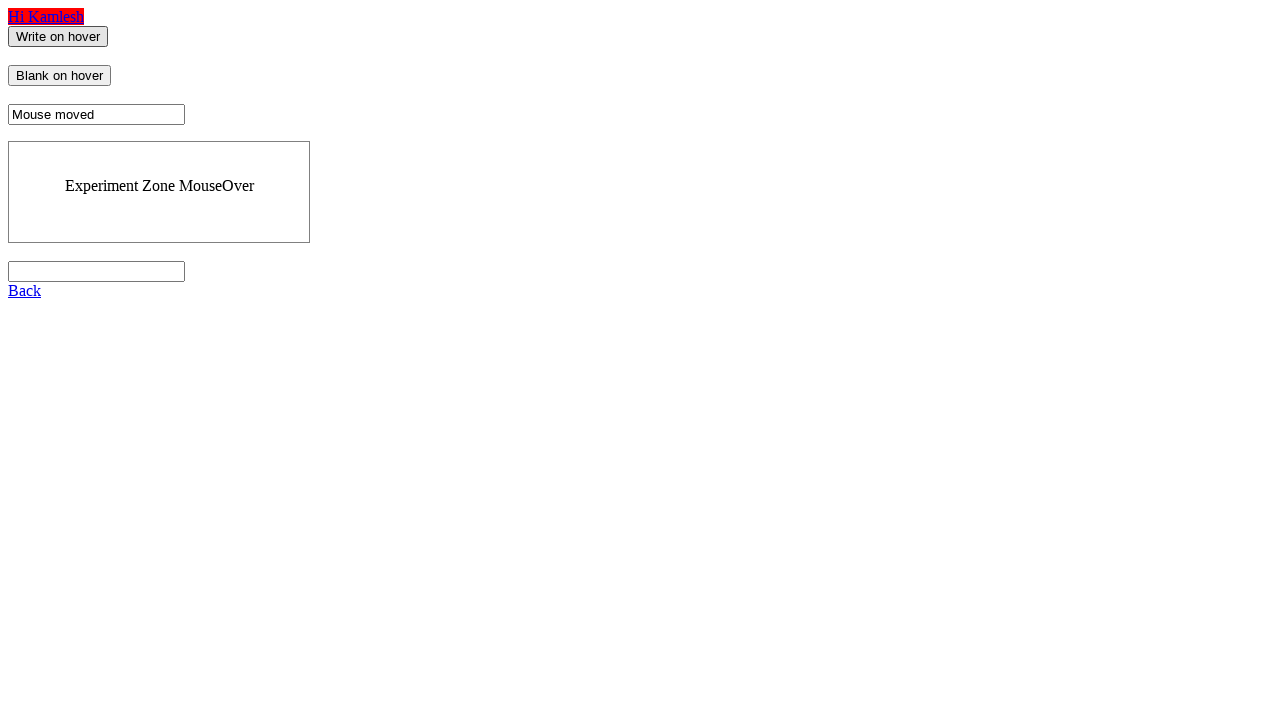

Text field updated with 'Mouse moved' text after hovering
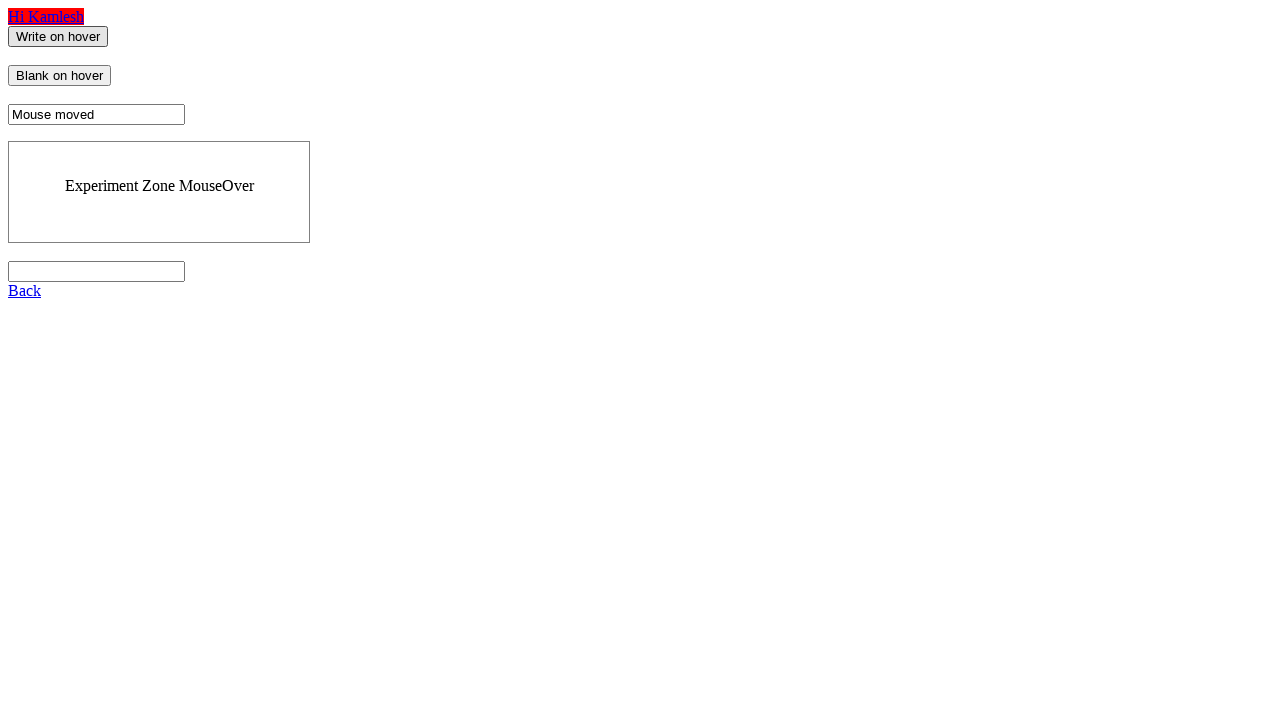

Hovered over 'Blank on hover' button at (60, 76) on input[value='Blank on hover']
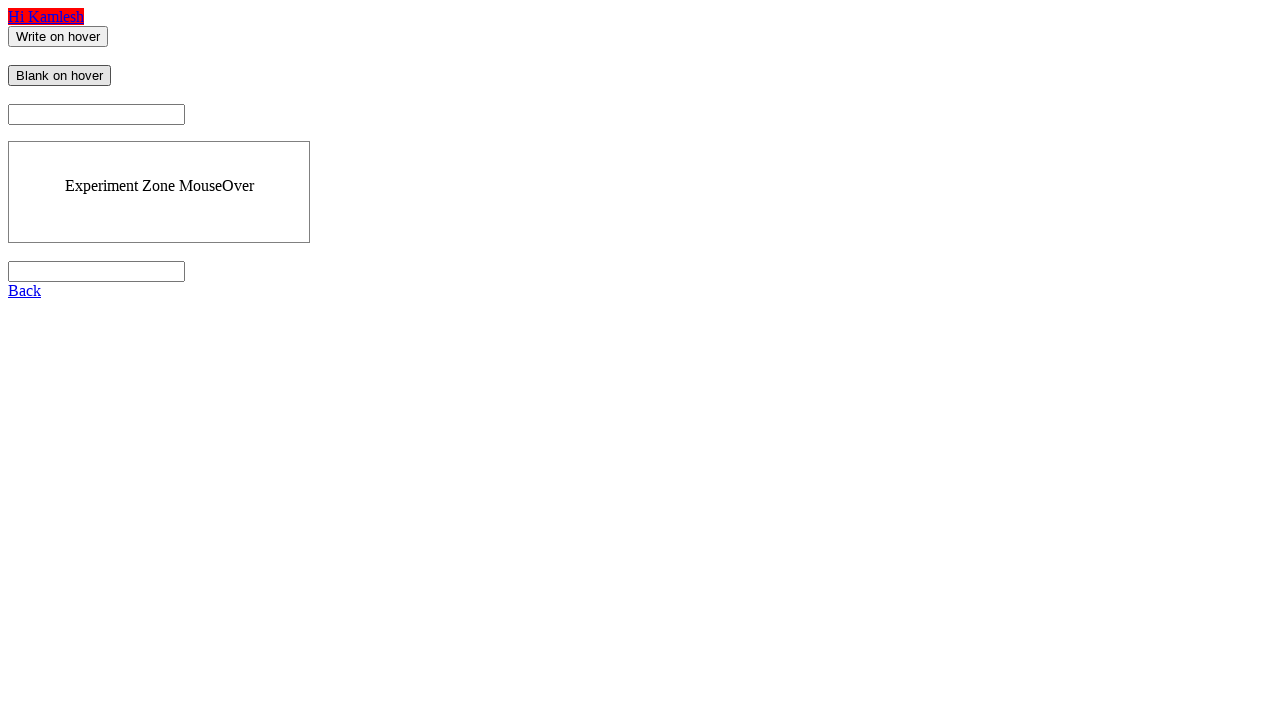

Text field cleared after hovering over 'Blank on hover' button
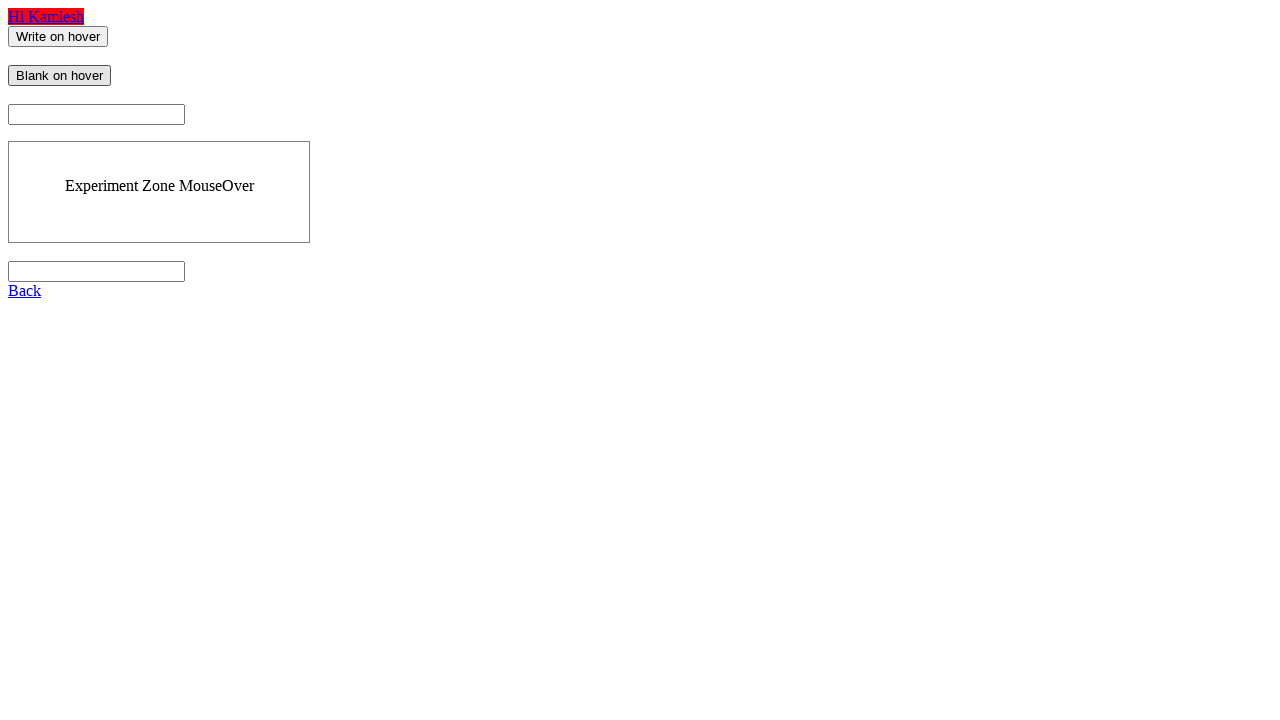

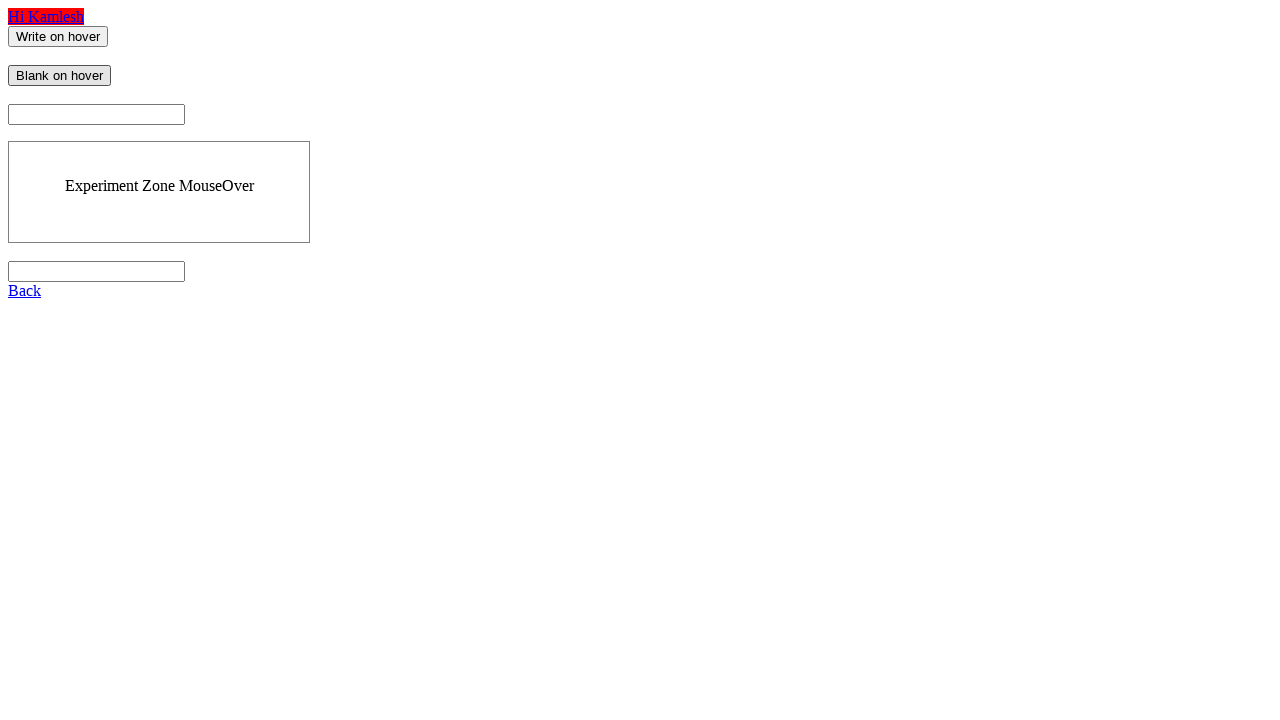